Tests keyboard input events by pressing the 'P' key, then performing Ctrl+A (select all) and Ctrl+C (copy) keyboard shortcuts on an input events demo page.

Starting URL: https://training-support.net/selenium/input-events

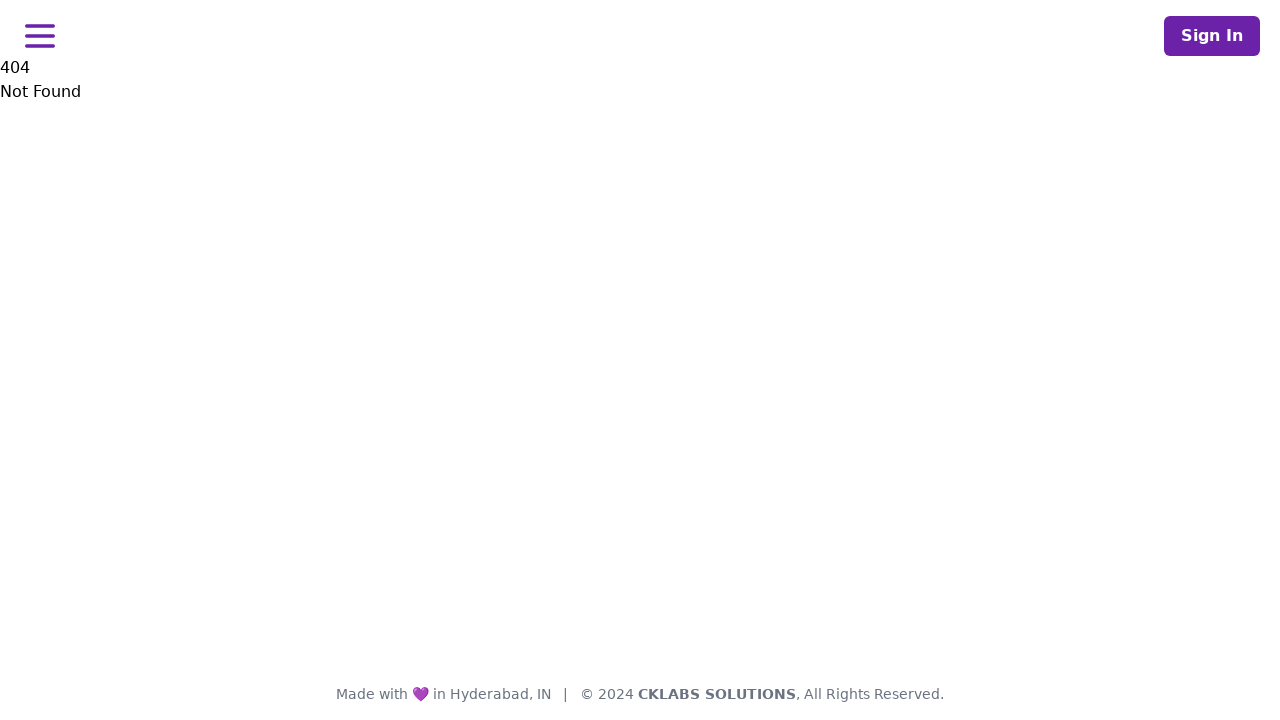

Pressed 'P' key on input events demo page
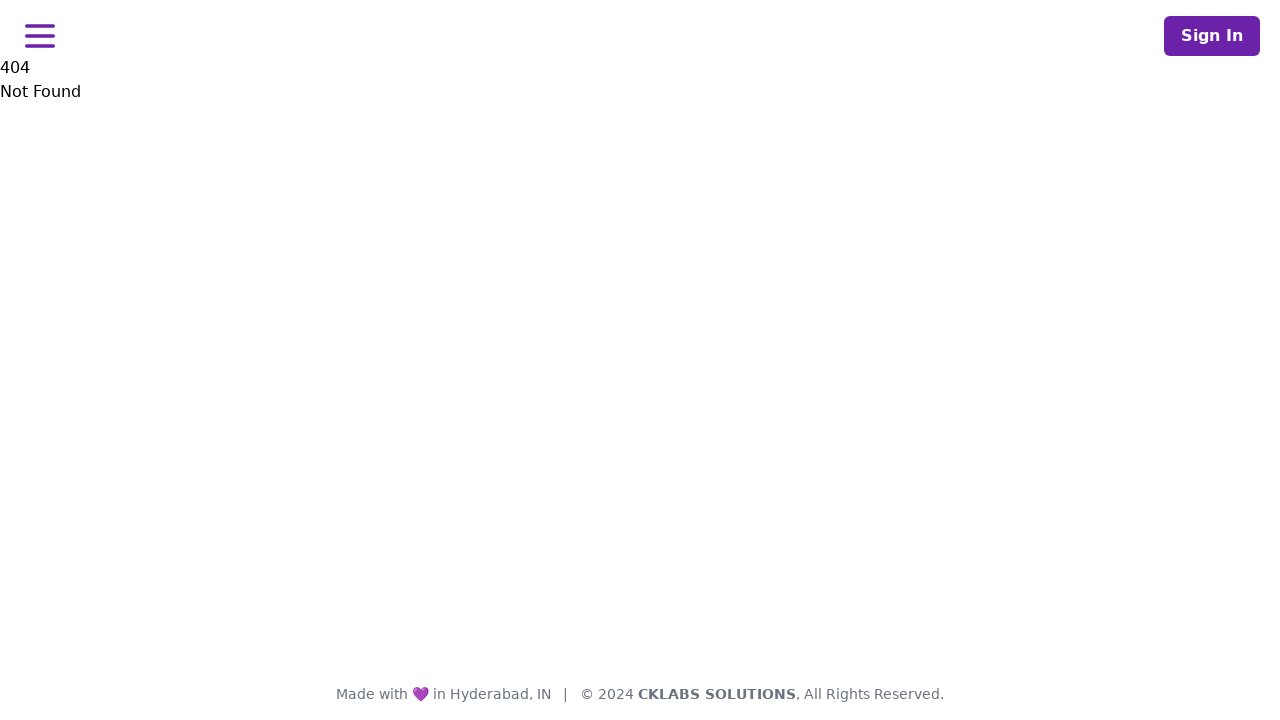

Performed Ctrl+A keyboard shortcut to select all
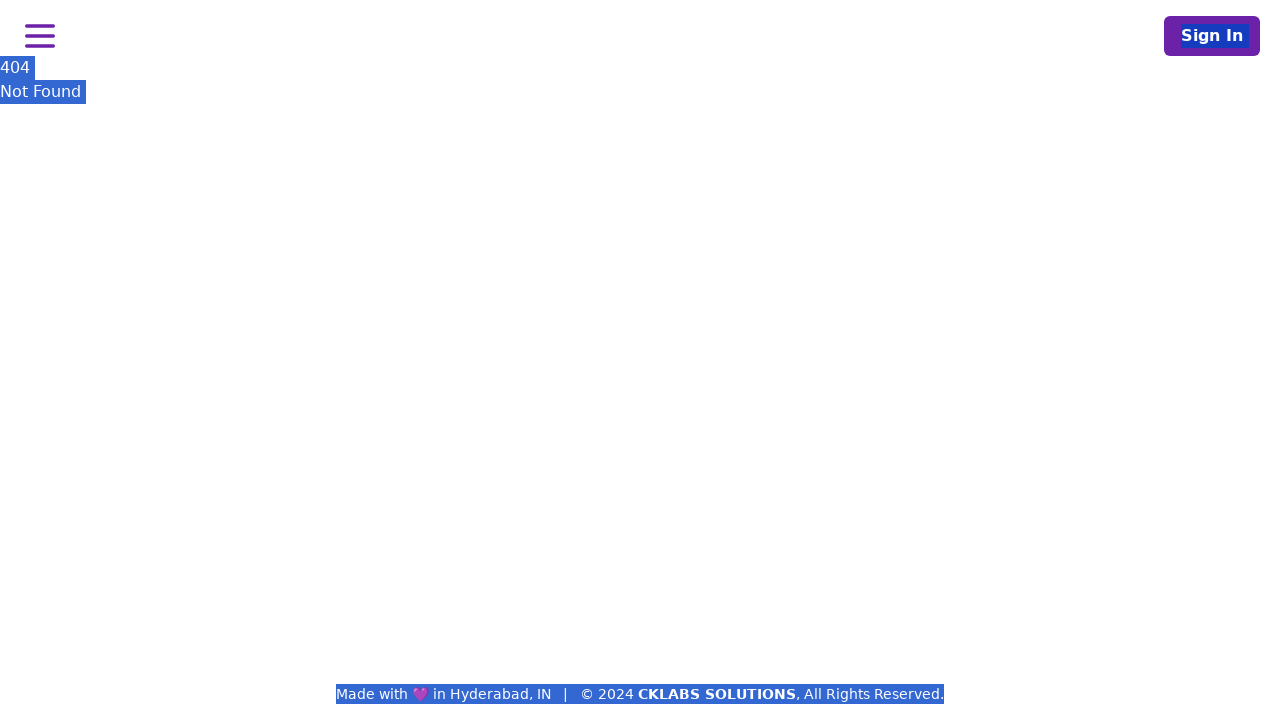

Performed Ctrl+C keyboard shortcut to copy
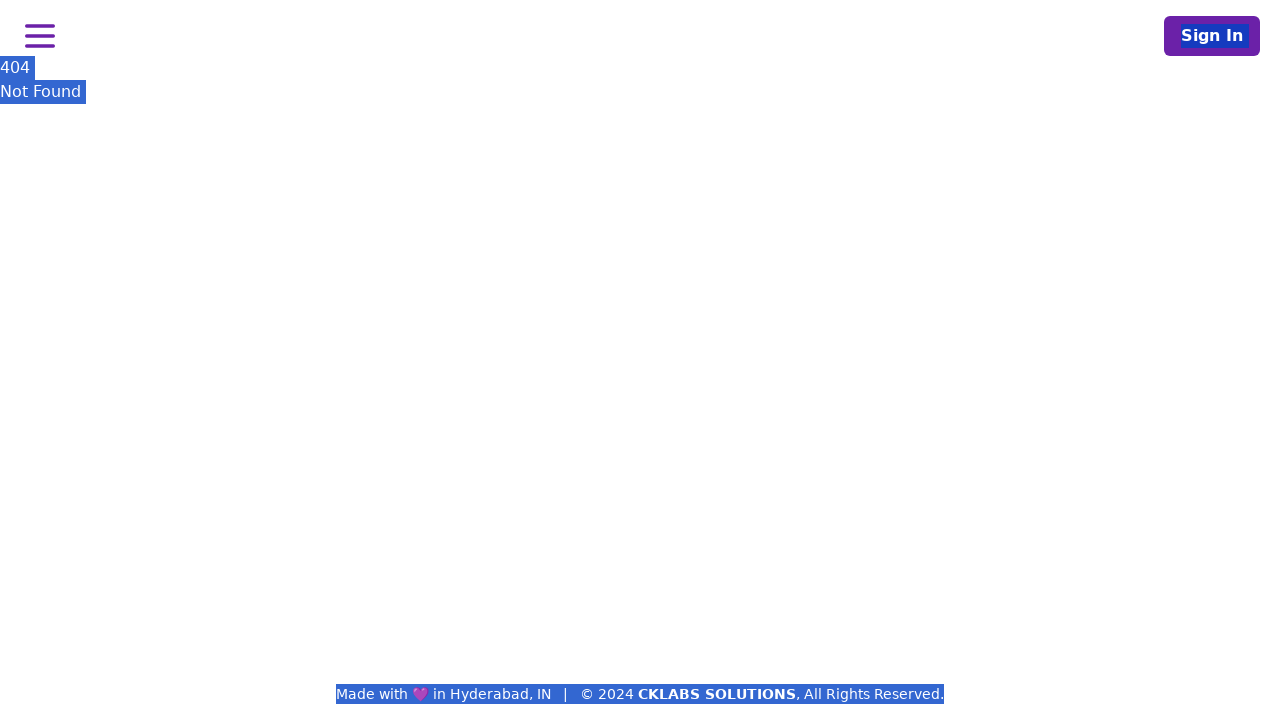

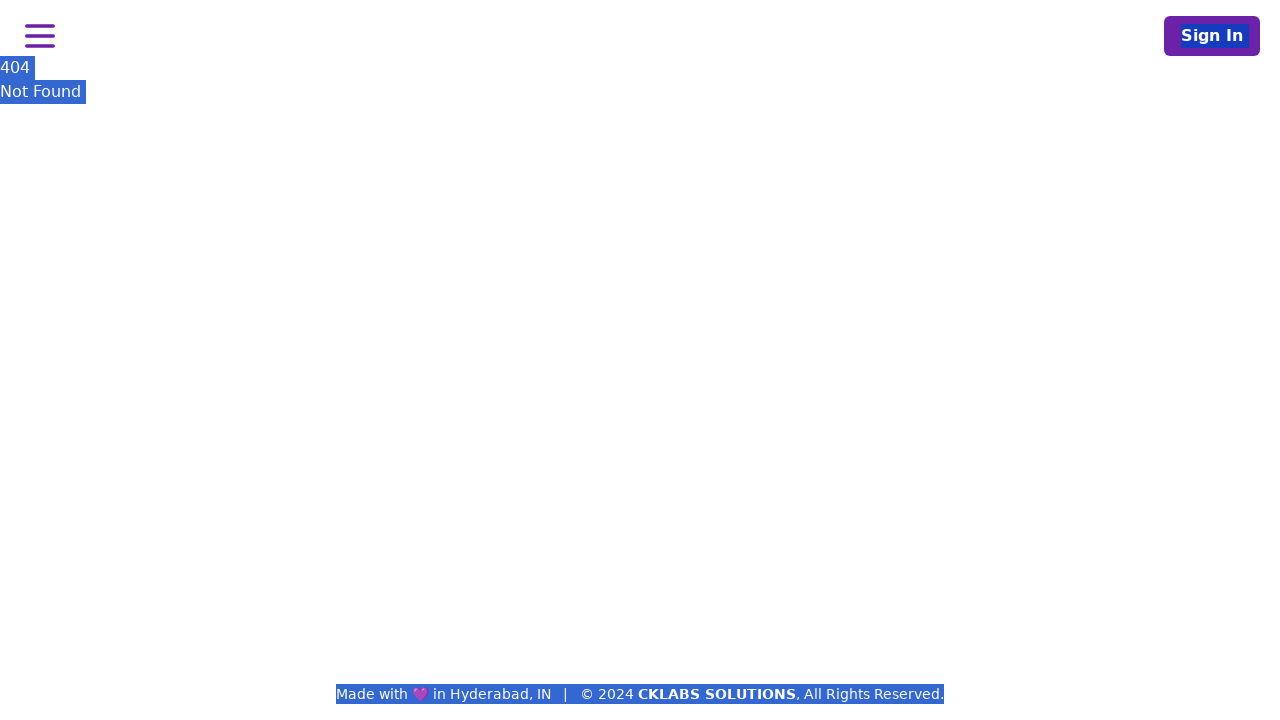